Tests unmarking todo items as complete by unchecking their checkboxes after checking them.

Starting URL: https://demo.playwright.dev/todomvc

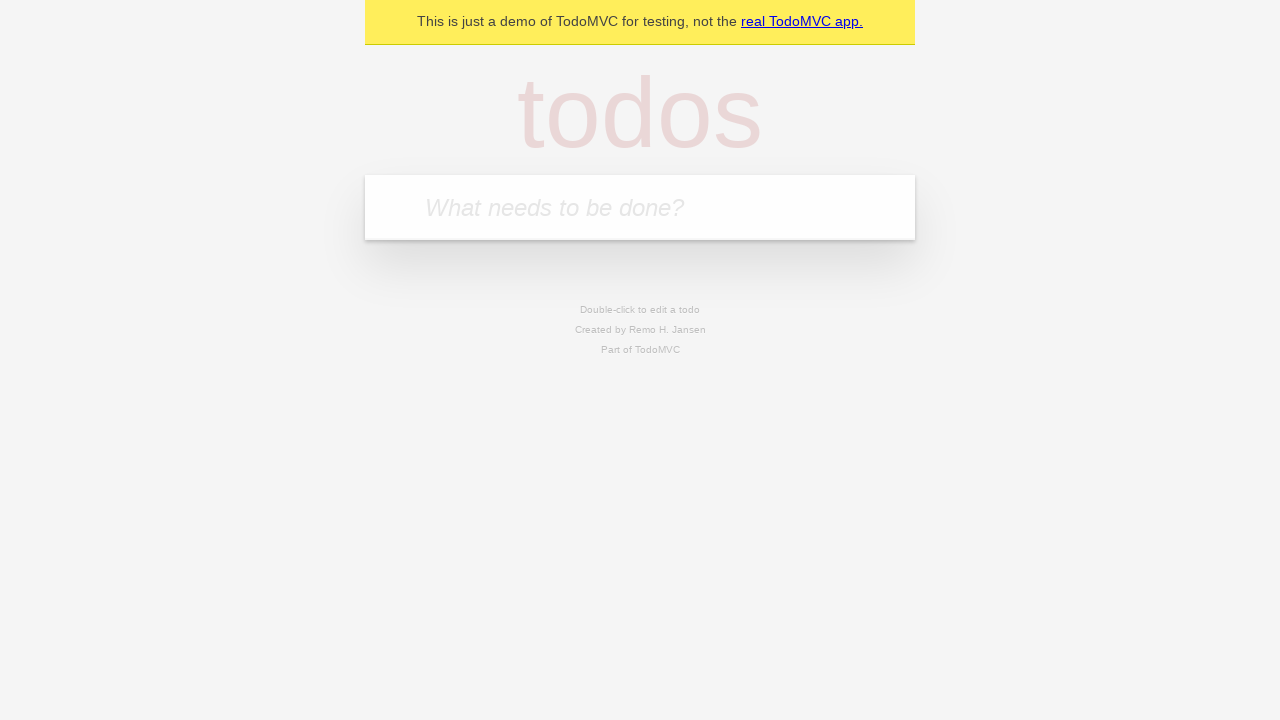

Located the 'What needs to be done?' input field
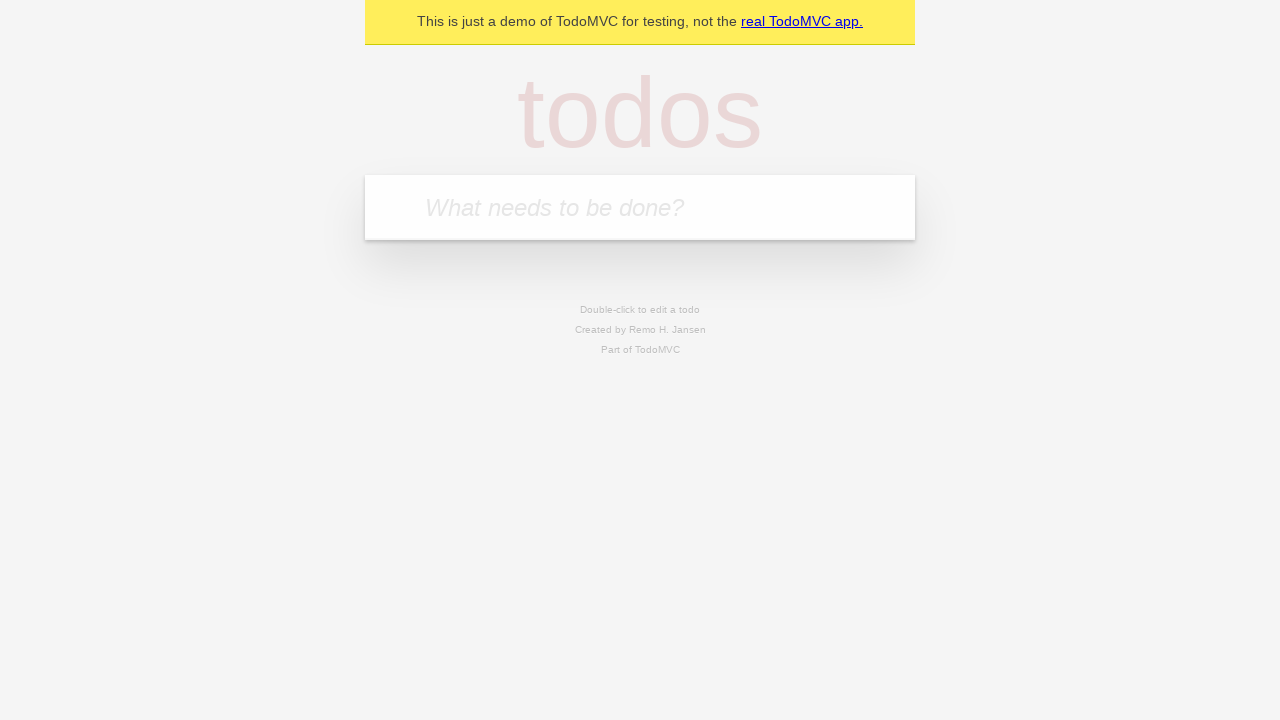

Filled todo input with 'buy some cheese' on internal:attr=[placeholder="What needs to be done?"i]
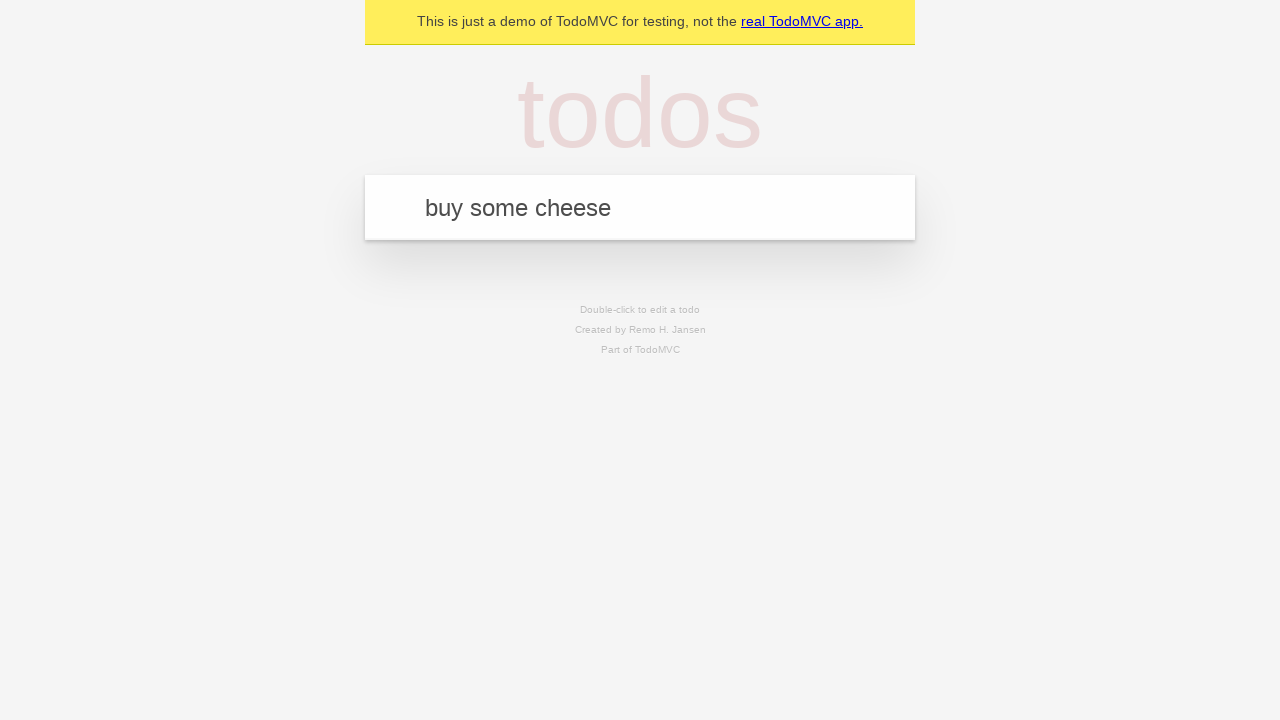

Pressed Enter to create first todo item on internal:attr=[placeholder="What needs to be done?"i]
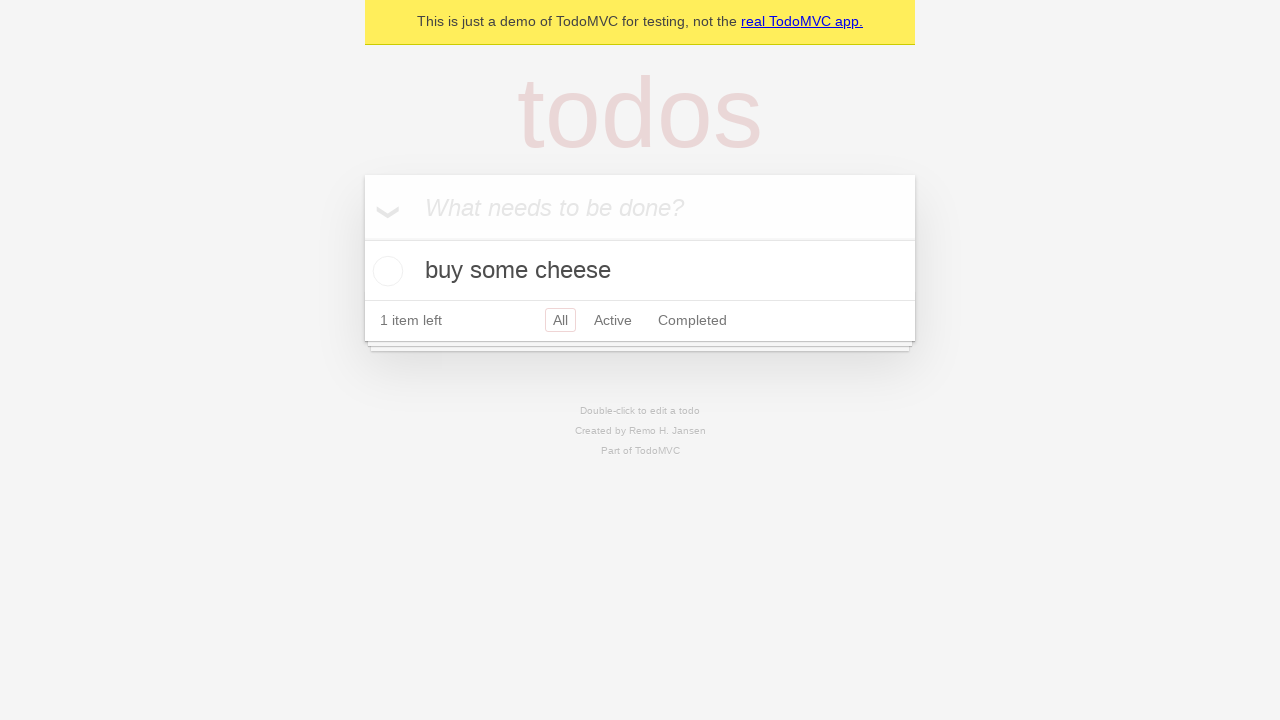

Filled todo input with 'feed the cat' on internal:attr=[placeholder="What needs to be done?"i]
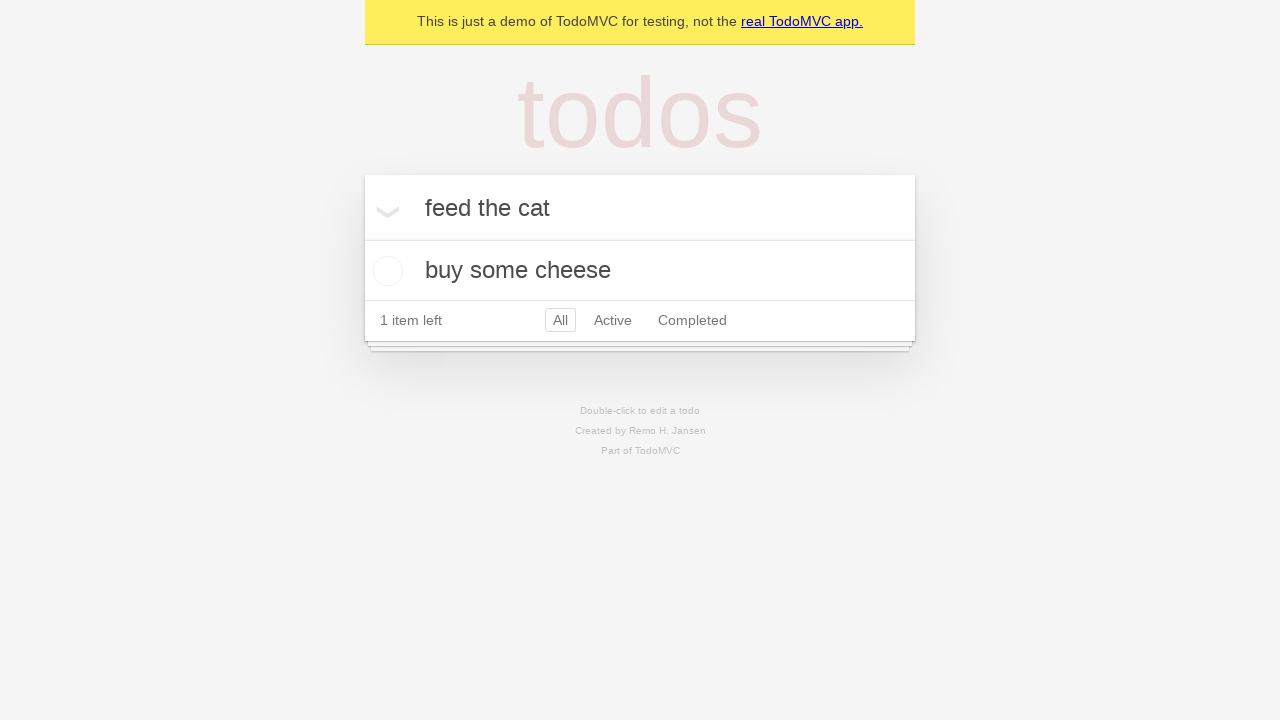

Pressed Enter to create second todo item on internal:attr=[placeholder="What needs to be done?"i]
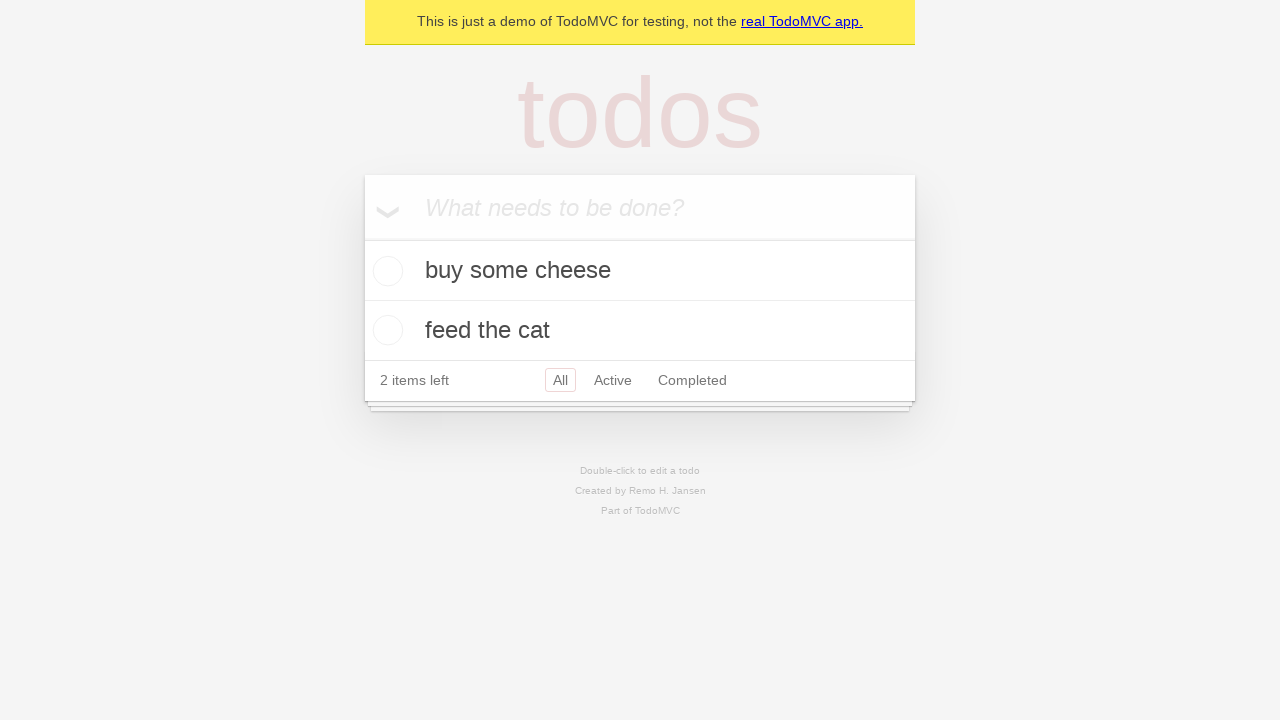

Waited for both todo items to be created in the DOM
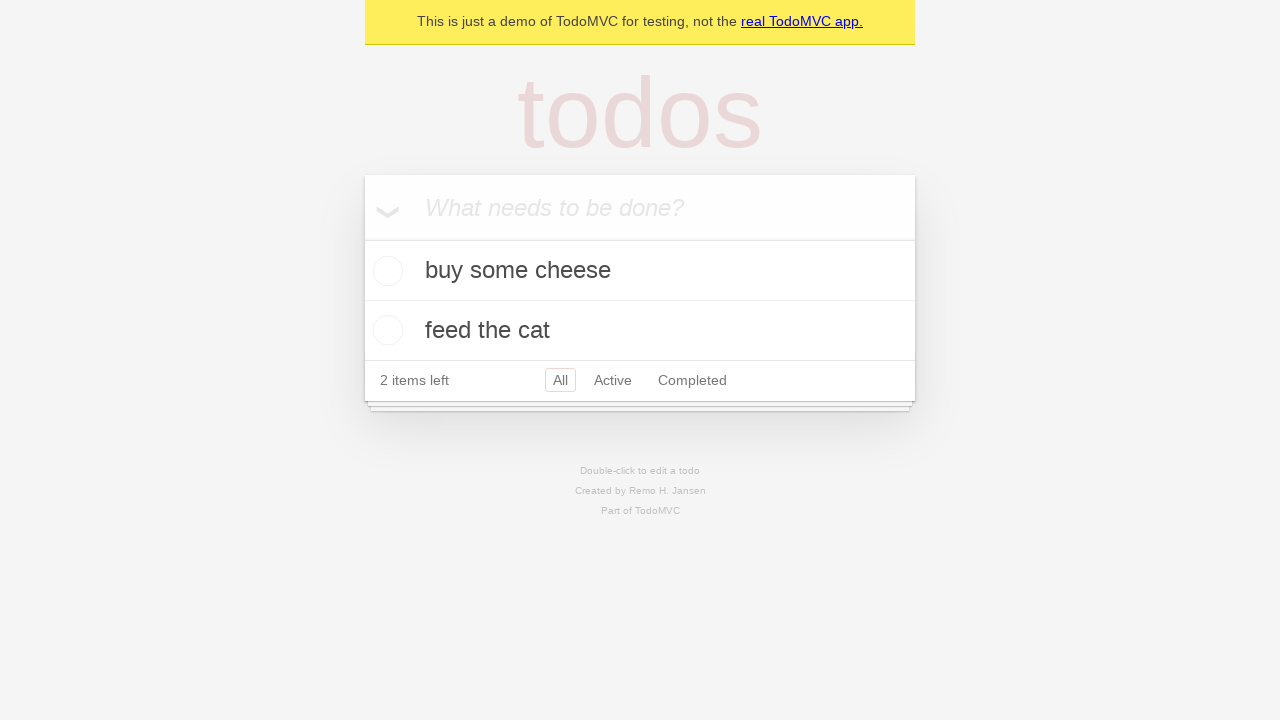

Located the first todo item
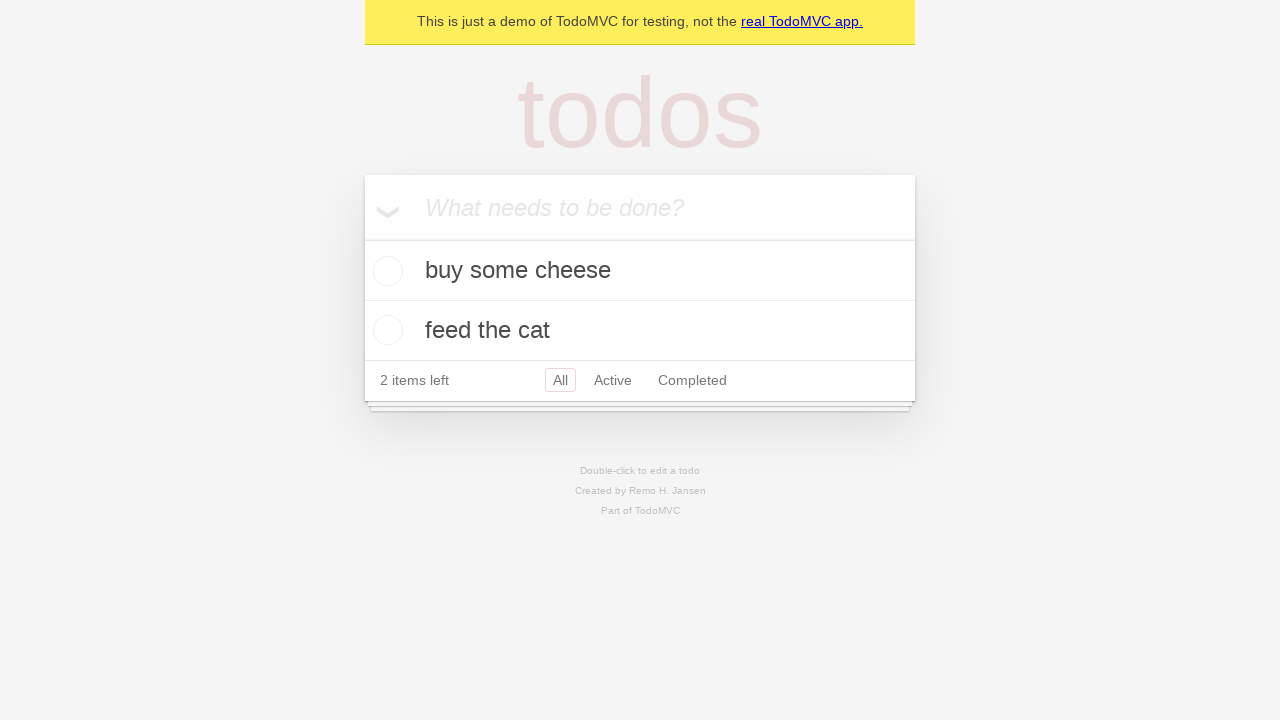

Checked the checkbox for the first todo item to mark it complete at (385, 271) on internal:testid=[data-testid="todo-item"s] >> nth=0 >> internal:role=checkbox
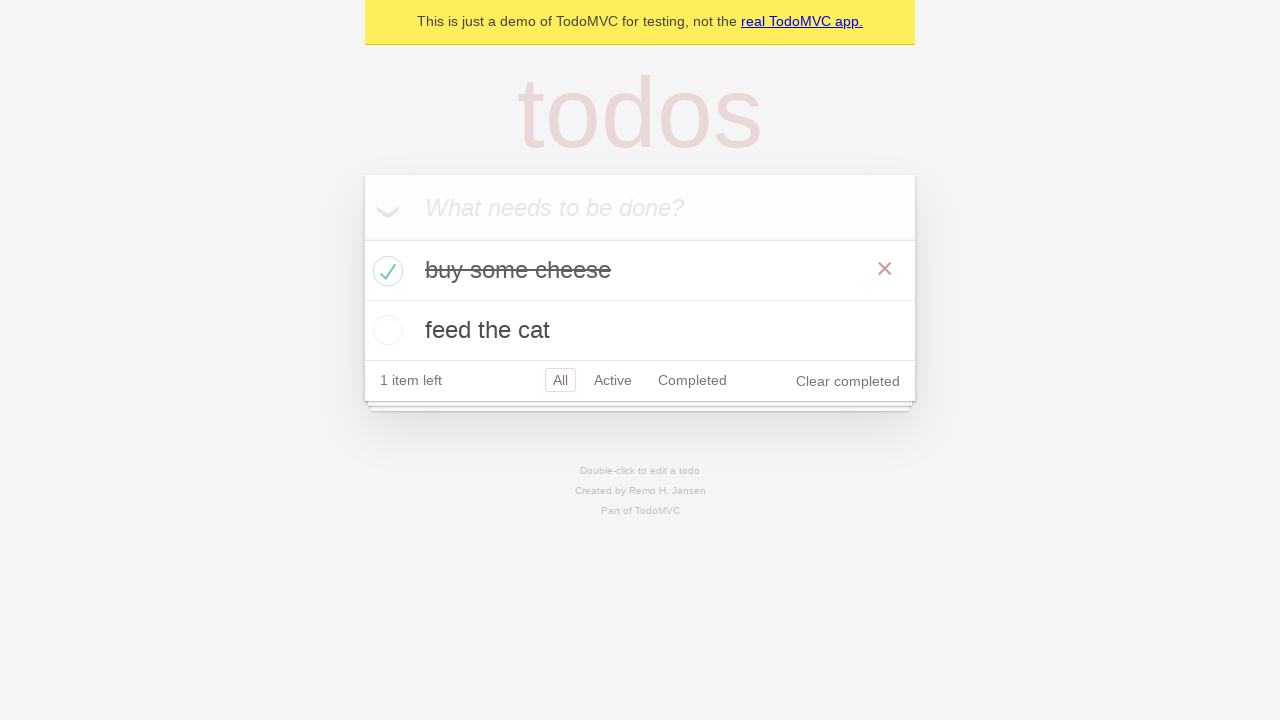

Unchecked the checkbox for the first todo item to mark it incomplete at (385, 271) on internal:testid=[data-testid="todo-item"s] >> nth=0 >> internal:role=checkbox
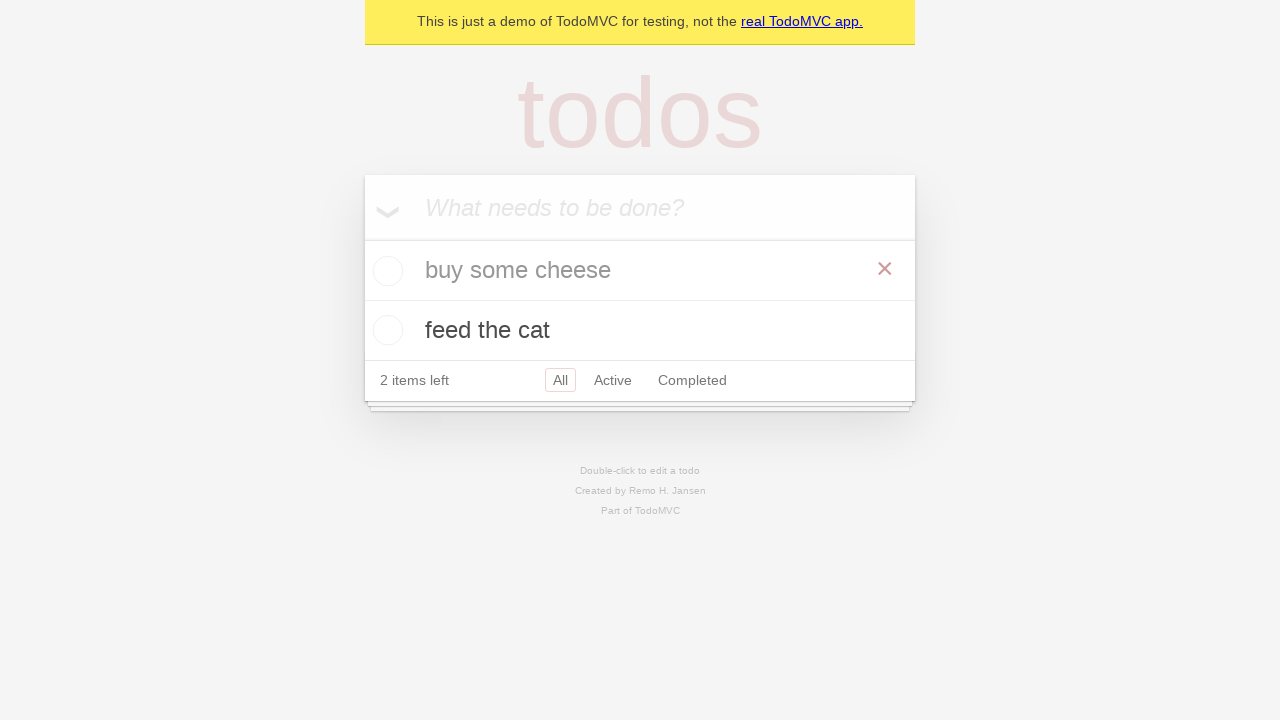

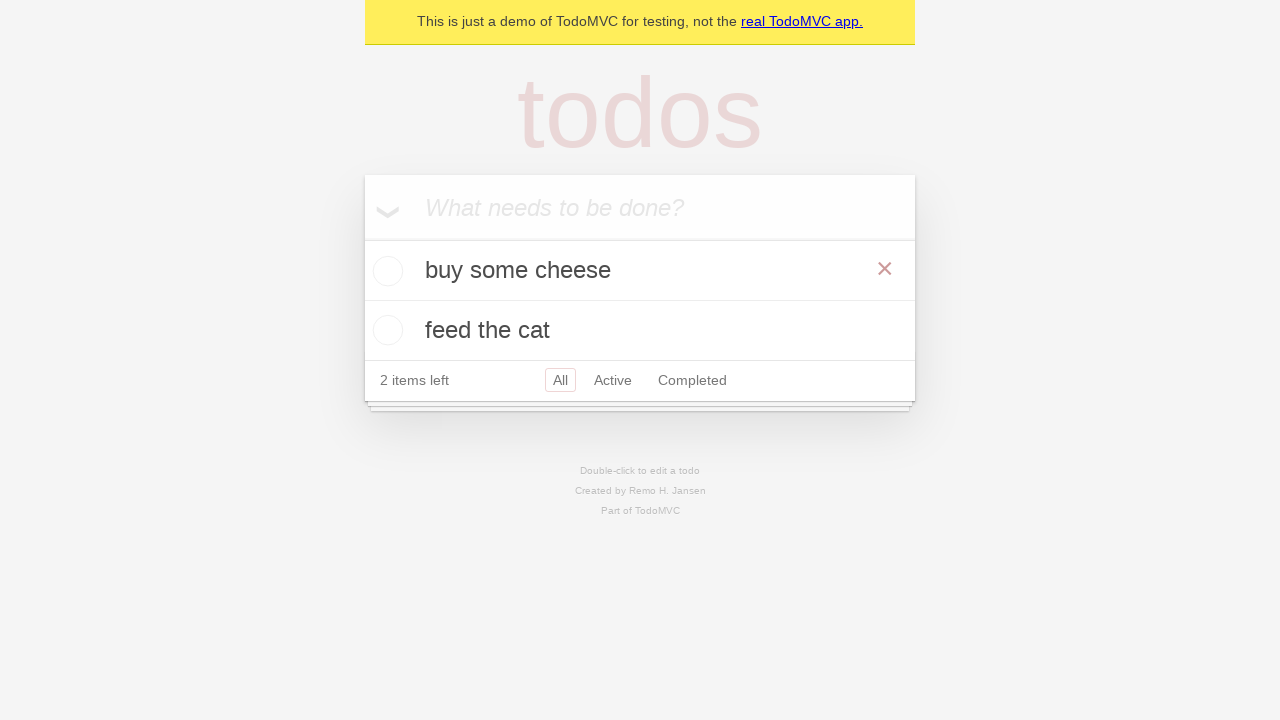